Validates the table headers match expected values: Lorem, Ipsum, Dolor, Sit, Amet, Diceret, Action

Starting URL: https://the-internet.herokuapp.com/challenging_dom

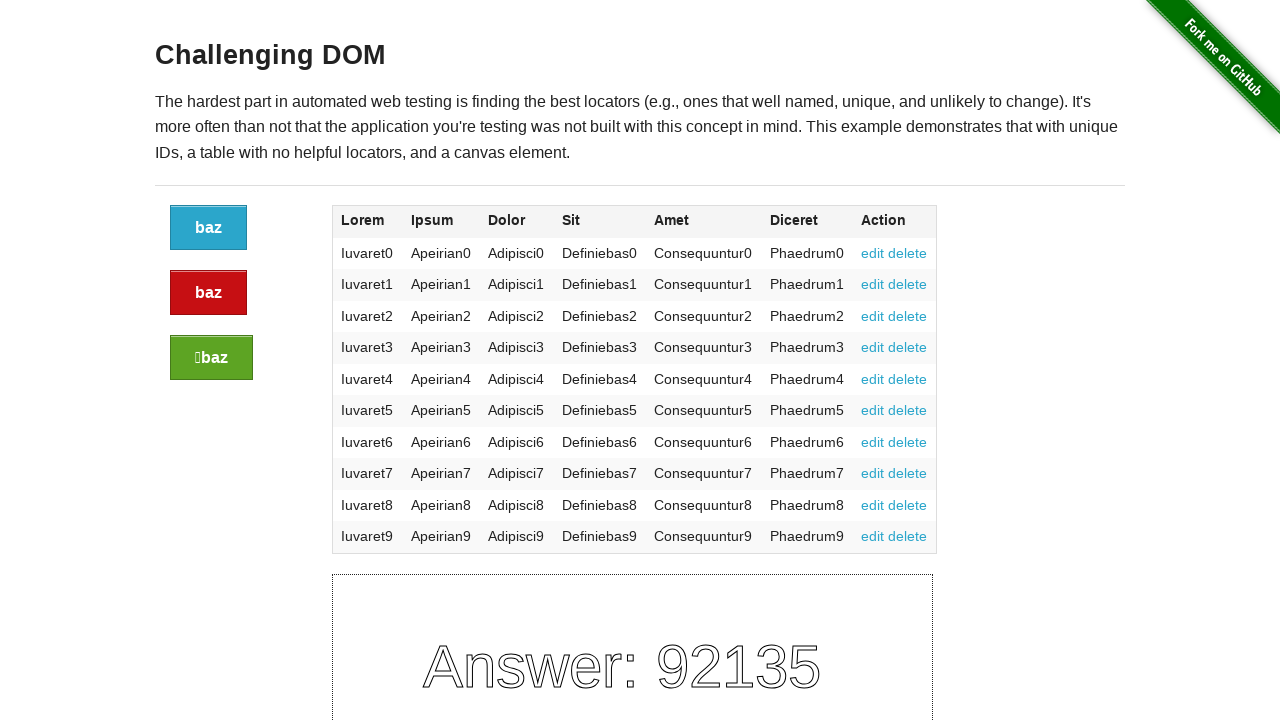

Navigated to challenging DOM page
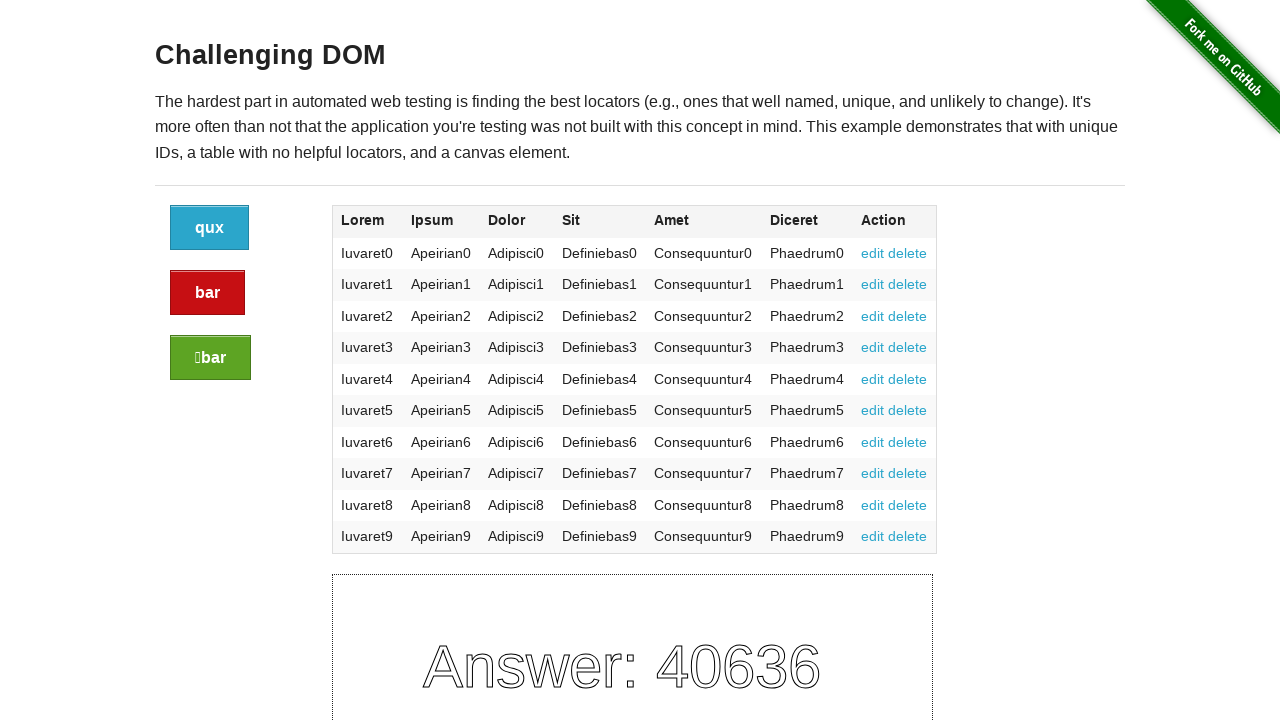

Retrieved all table header elements
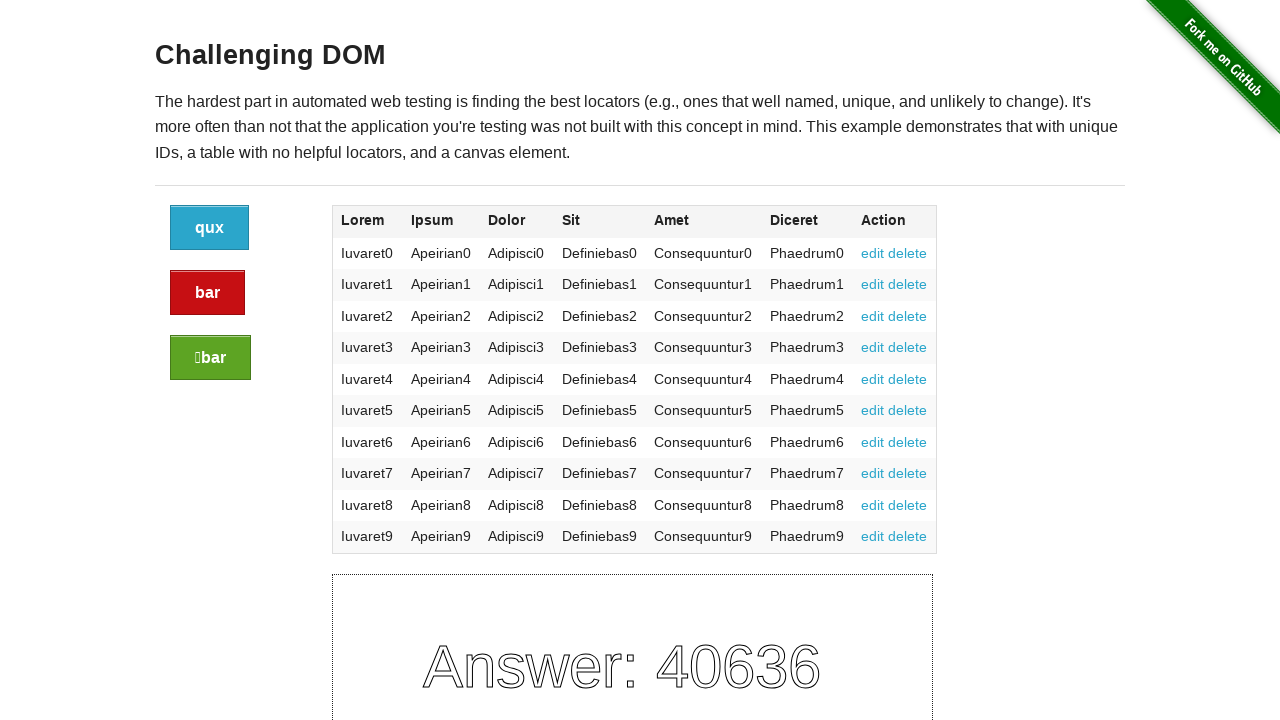

Validated header 0: 'Lorem' matches expected value
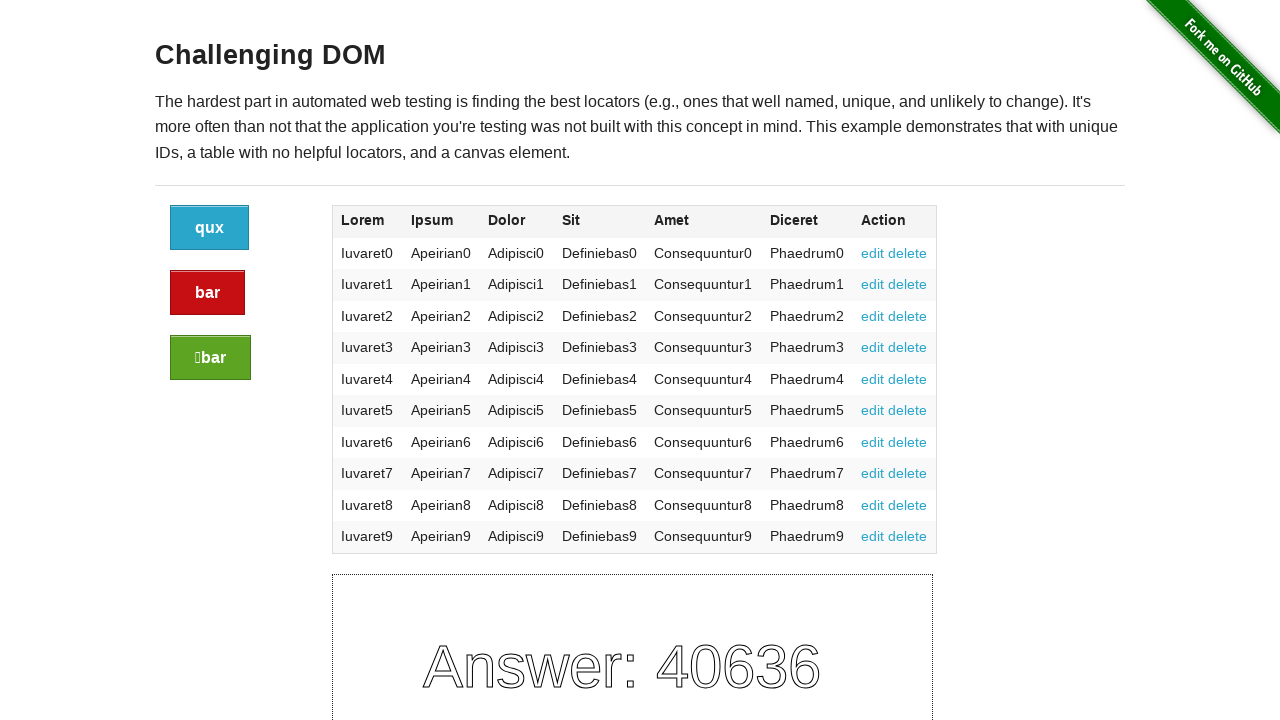

Validated header 1: 'Ipsum' matches expected value
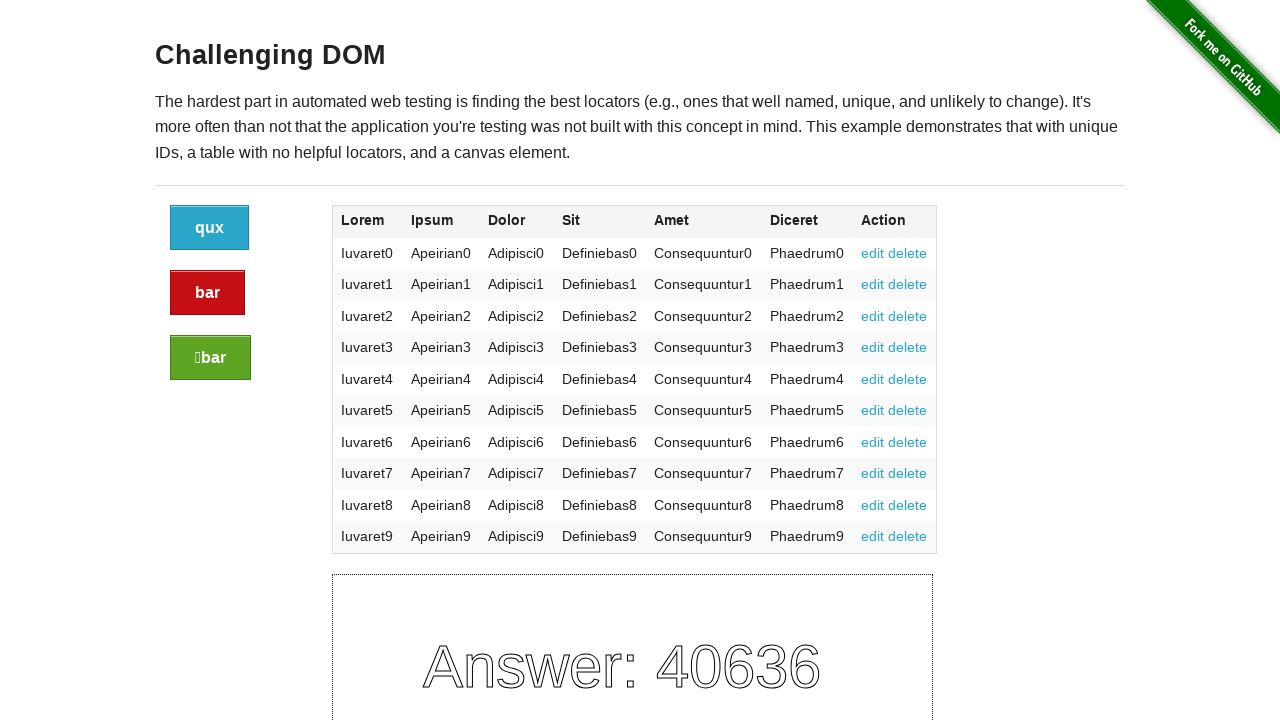

Validated header 2: 'Dolor' matches expected value
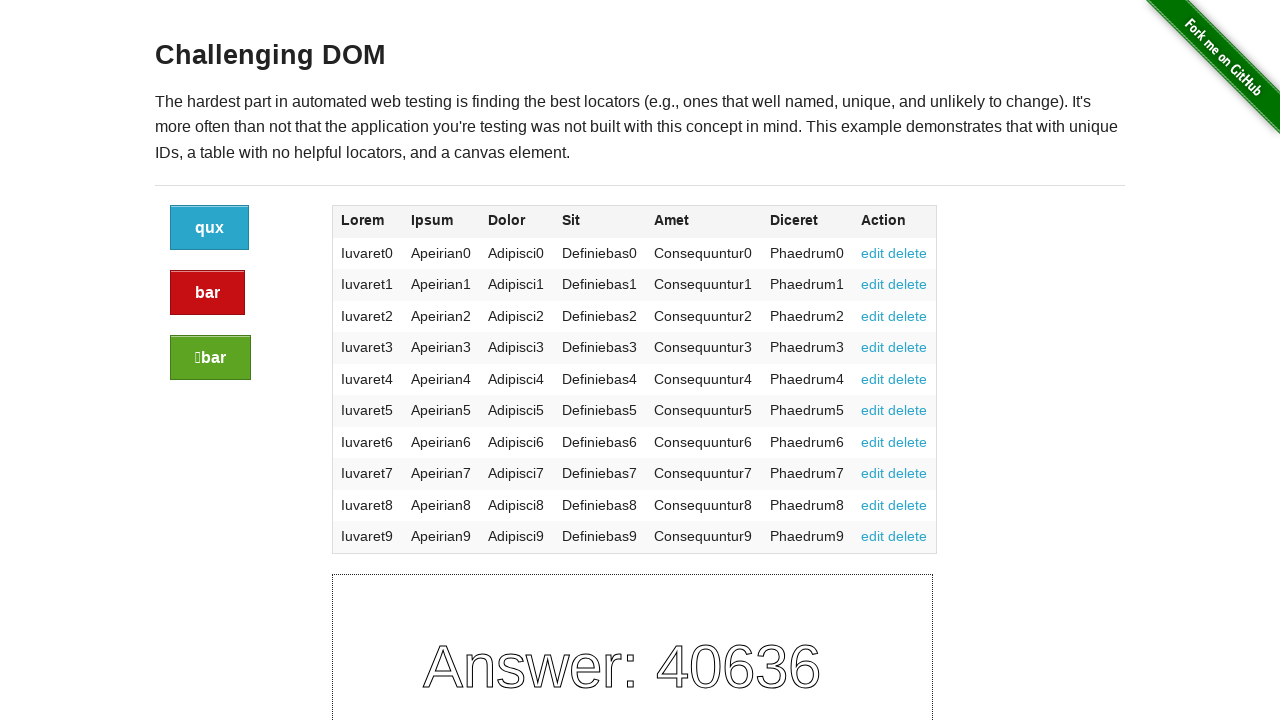

Validated header 3: 'Sit' matches expected value
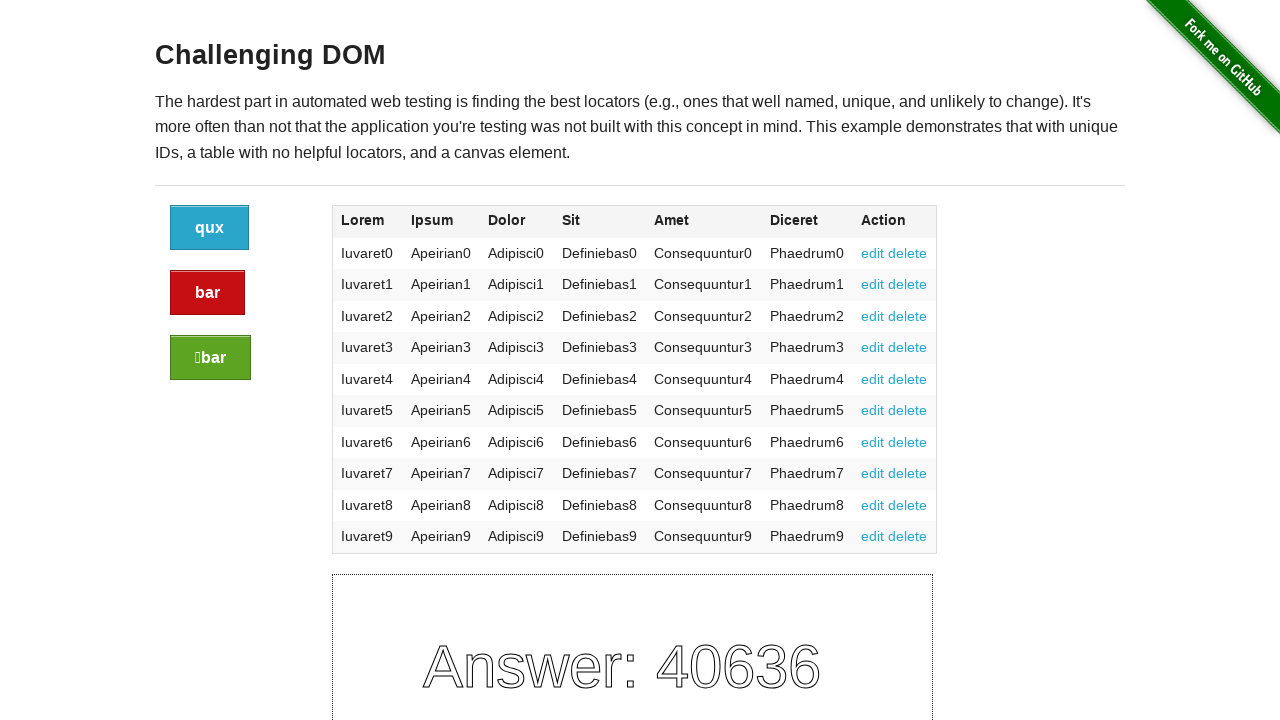

Validated header 4: 'Amet' matches expected value
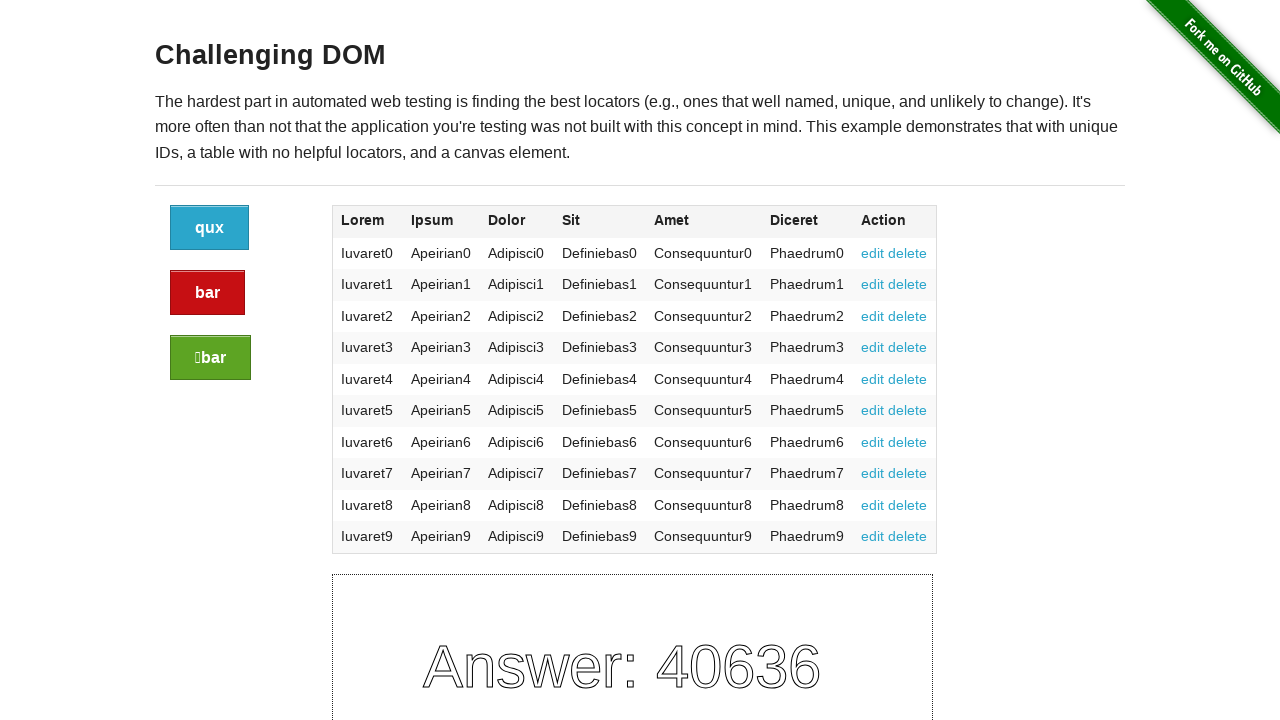

Validated header 5: 'Diceret' matches expected value
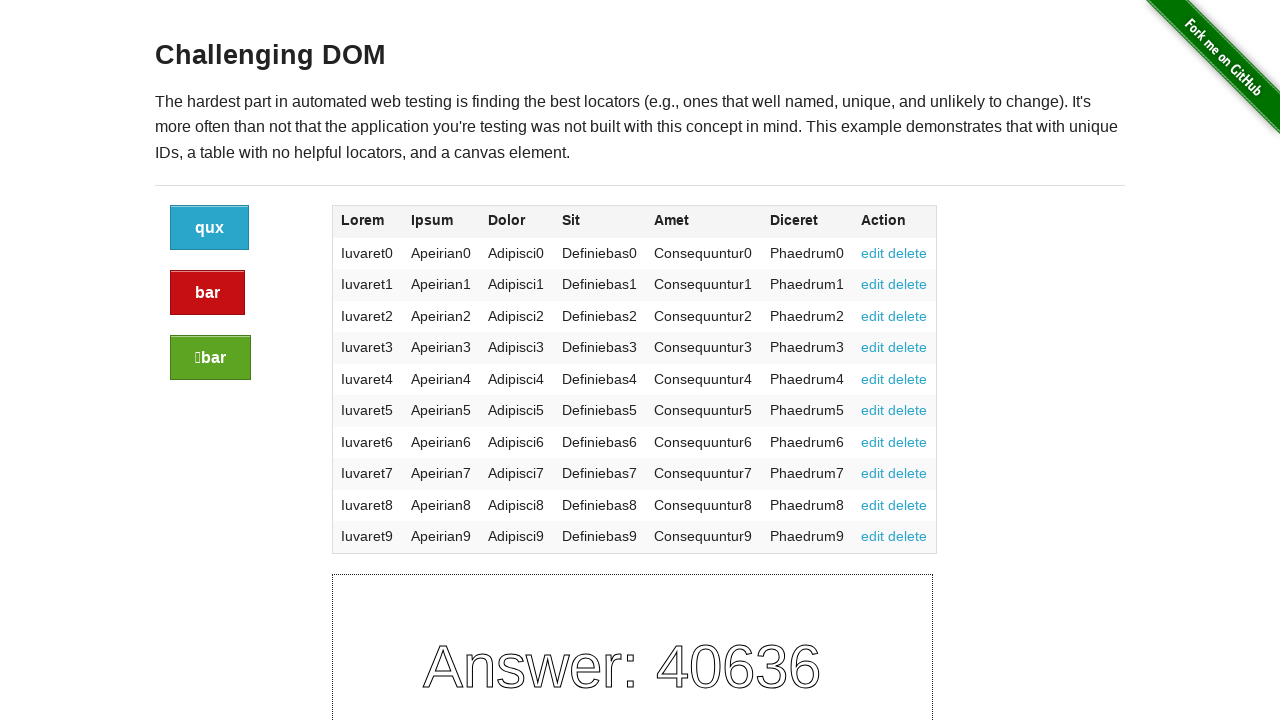

Validated header 6: 'Action' matches expected value
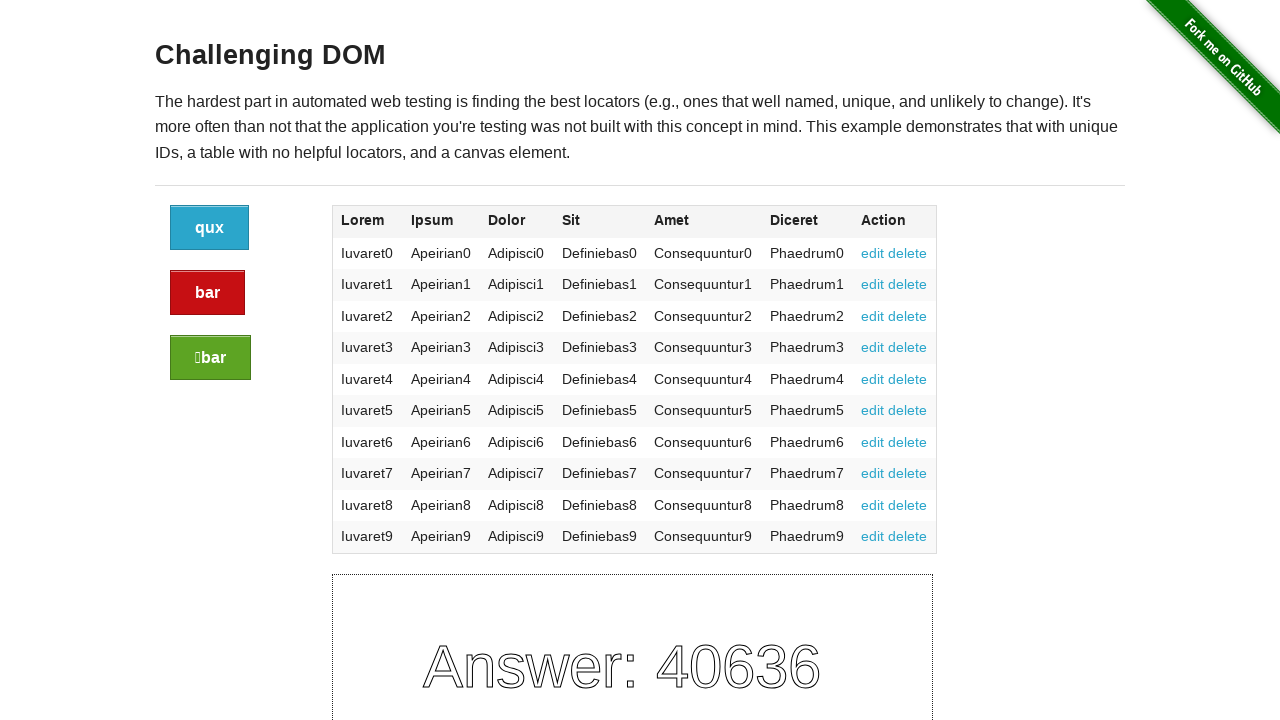

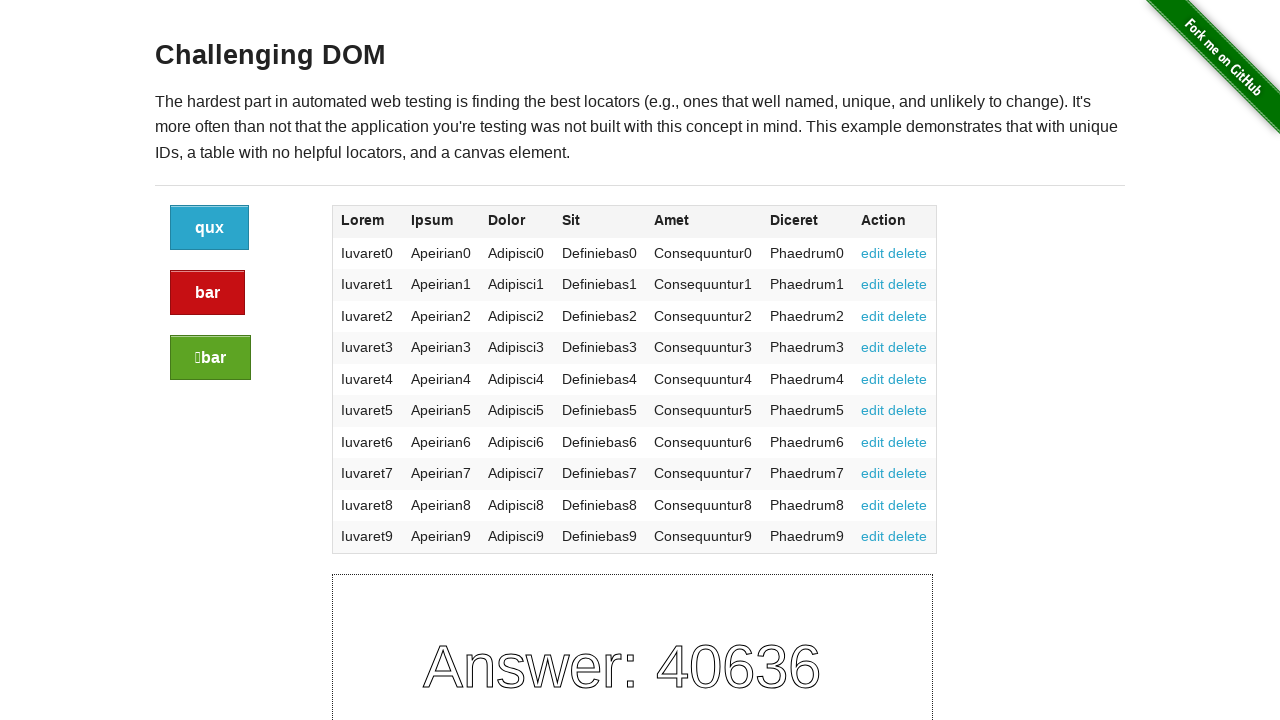